Tests checkbox functionality on a practice page by checking the selection state of a BMW checkbox and then clicking it to toggle its state.

Starting URL: https://www.letskodeit.com/practice

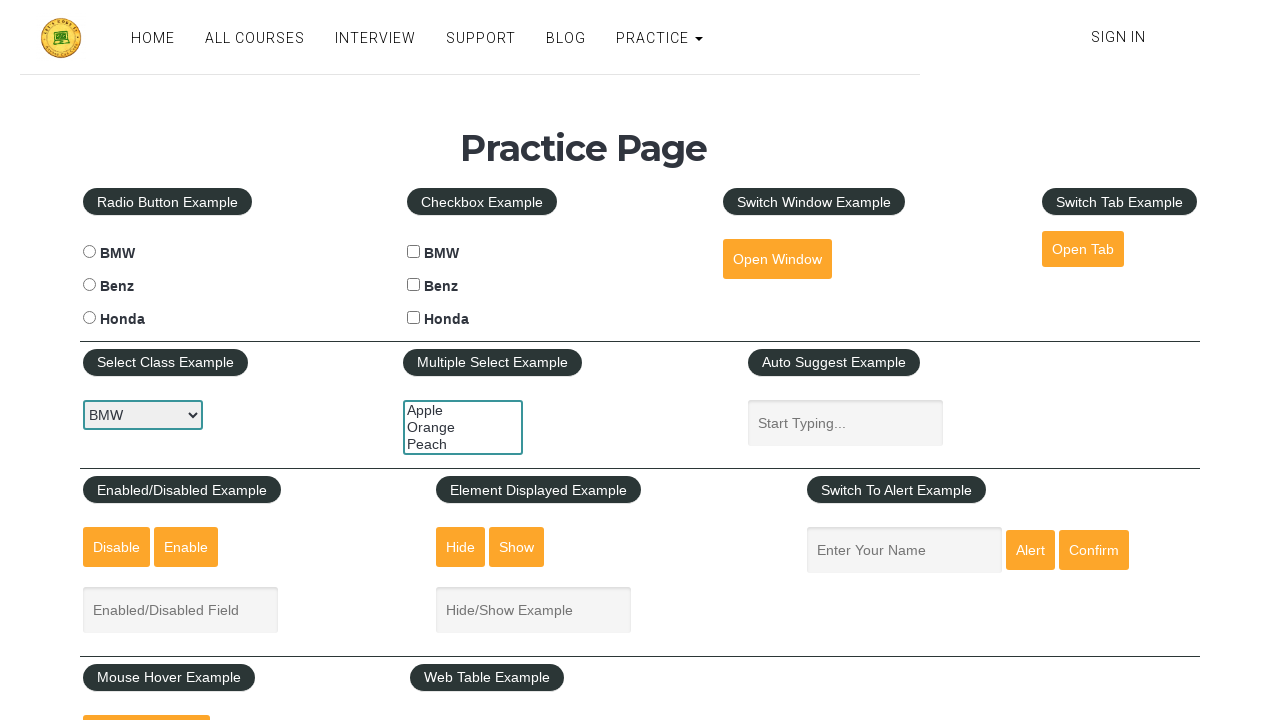

Located BMW checkbox element
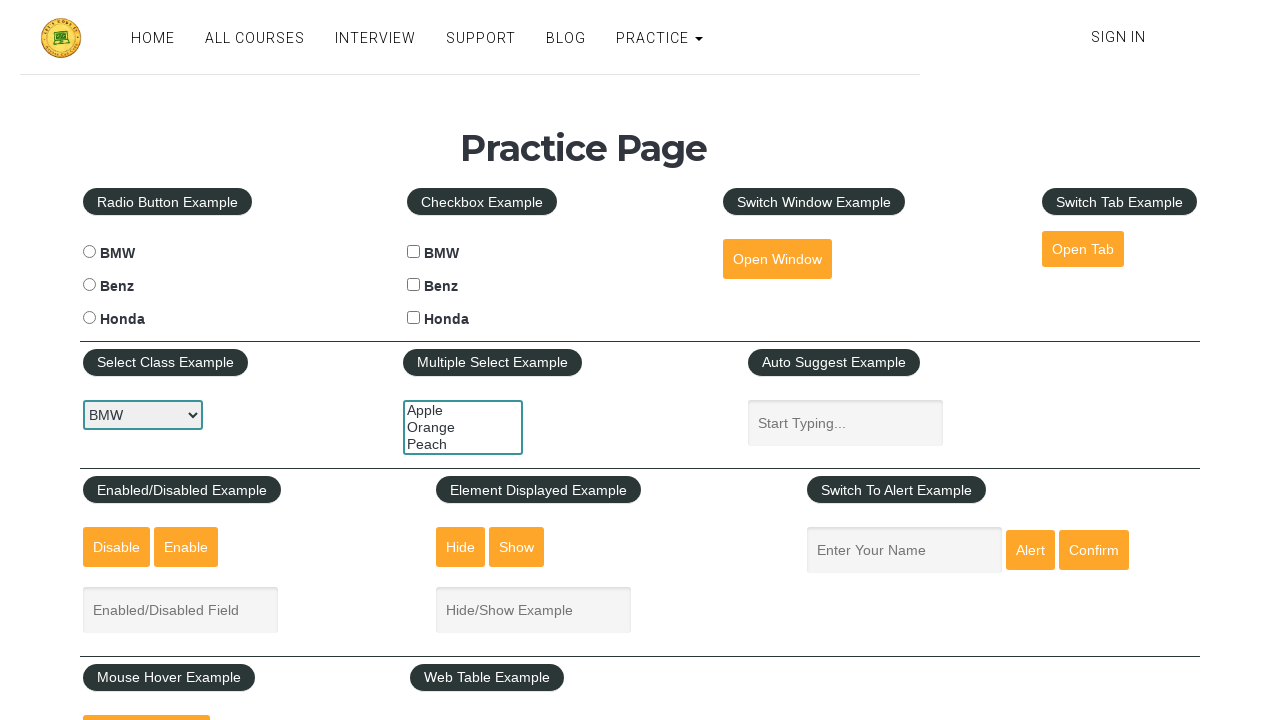

Clicked BMW checkbox to toggle its state at (414, 252) on #bmwcheck
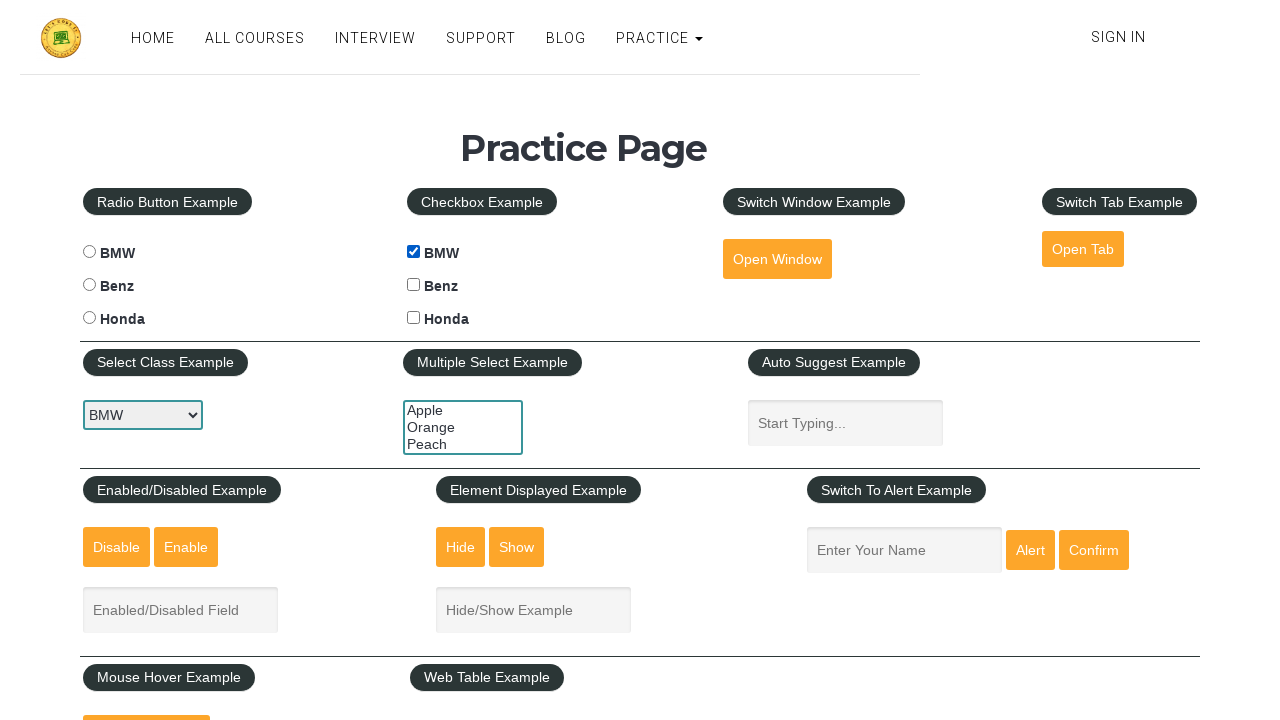

Verified BMW checkbox is attached to DOM
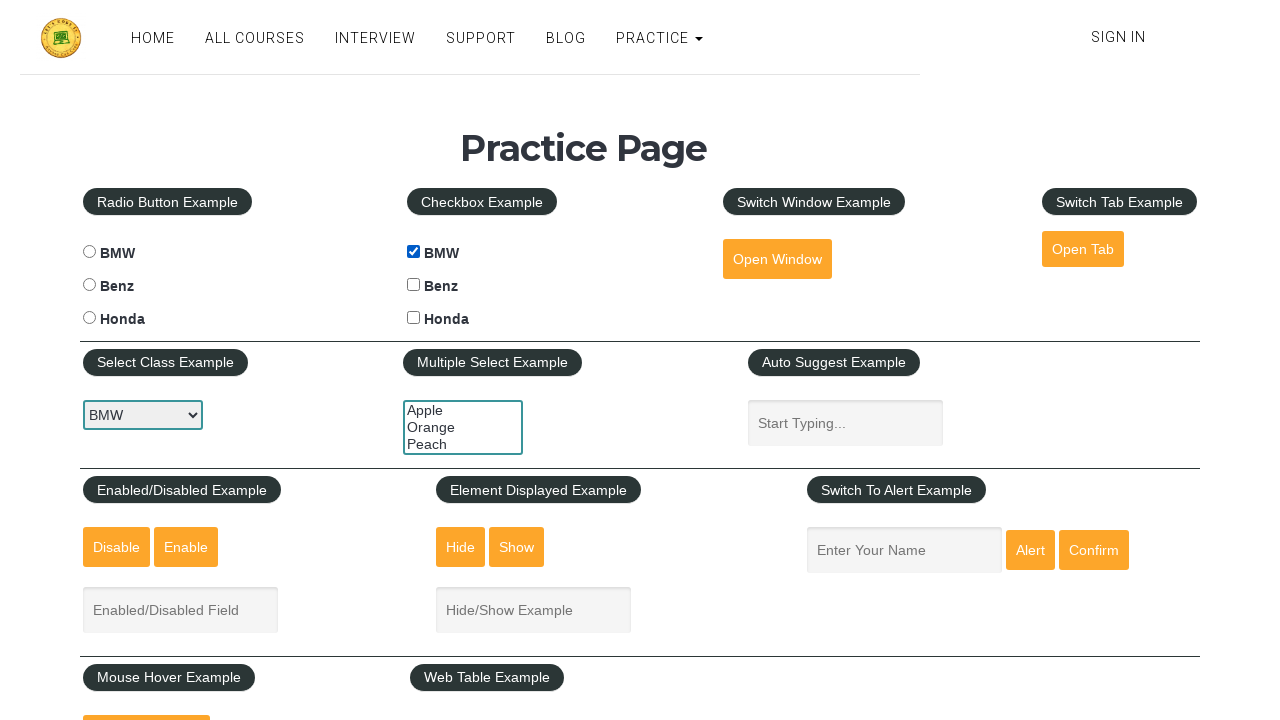

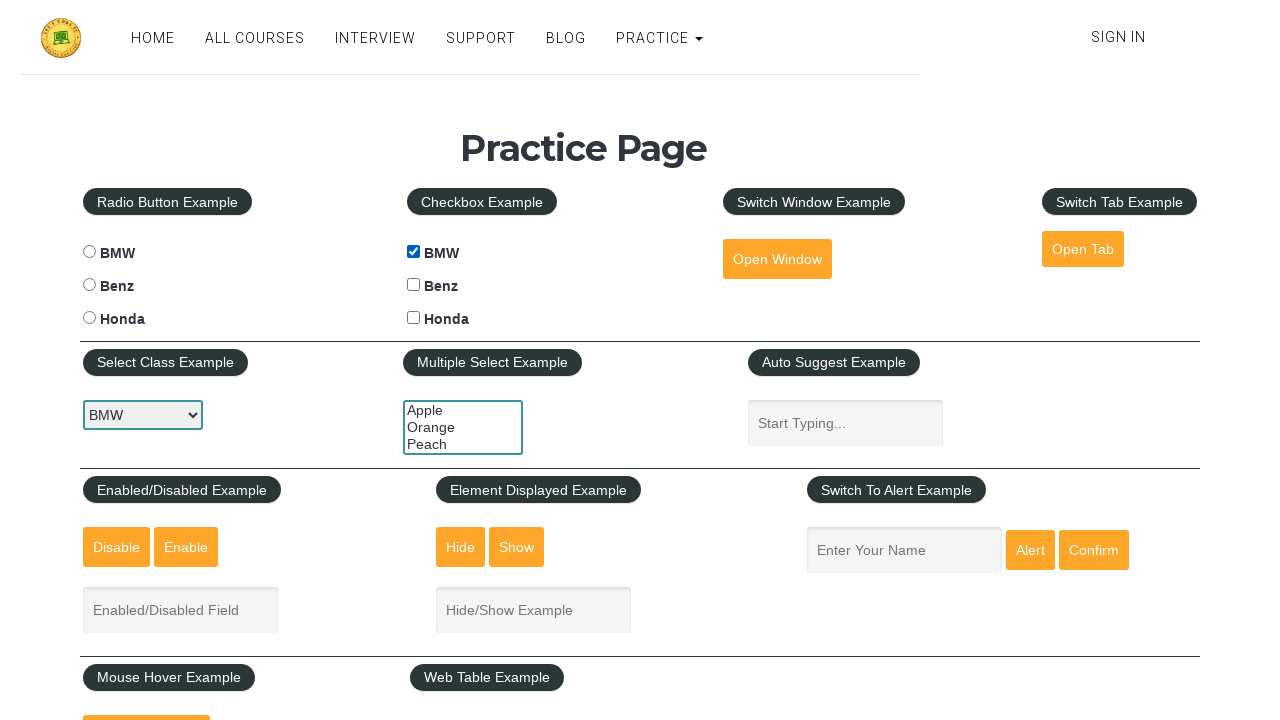